Verifies that the login form container has the correct font family of sans-serif

Starting URL: https://userinyerface.com/game.html

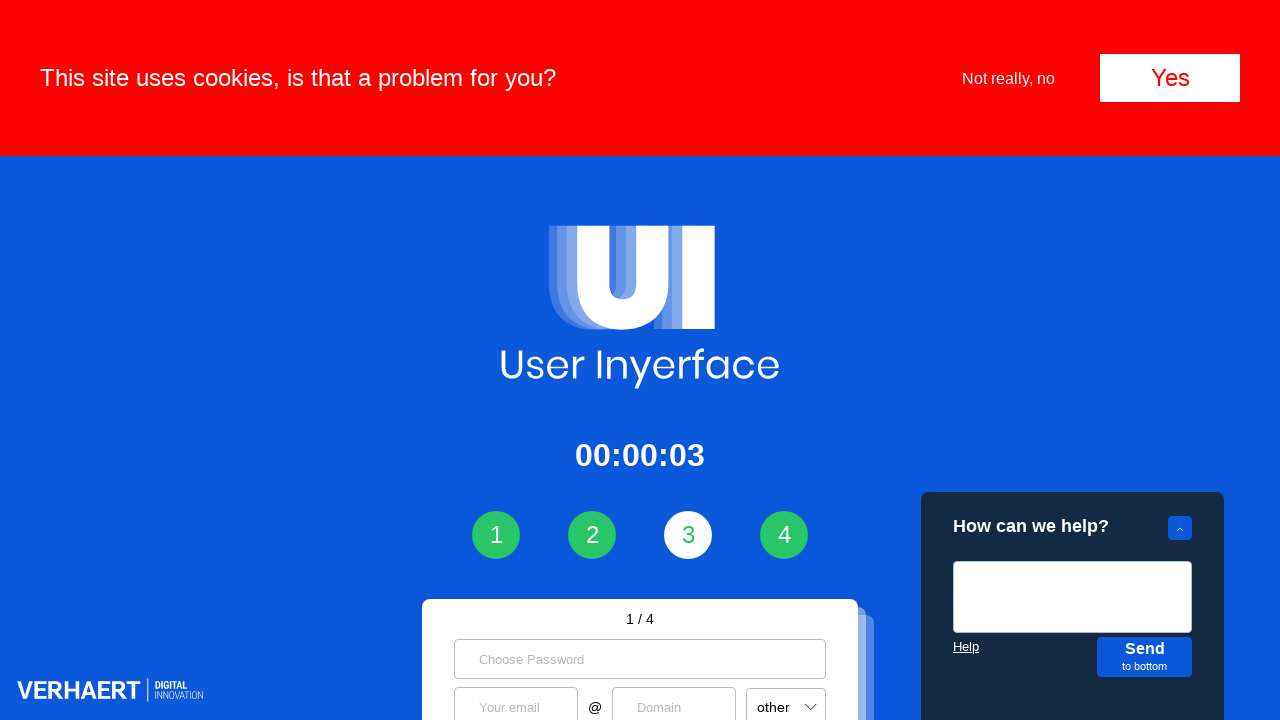

Waited for login form container to be visible
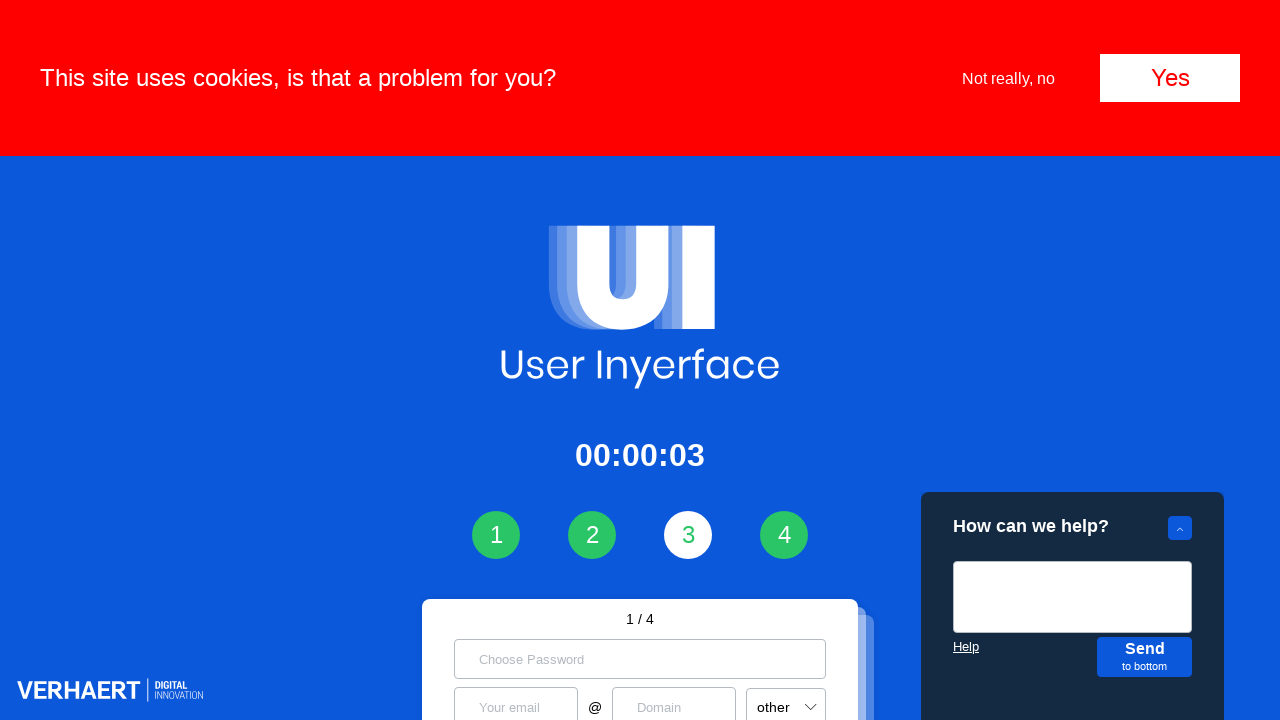

Retrieved computed font family from login form container
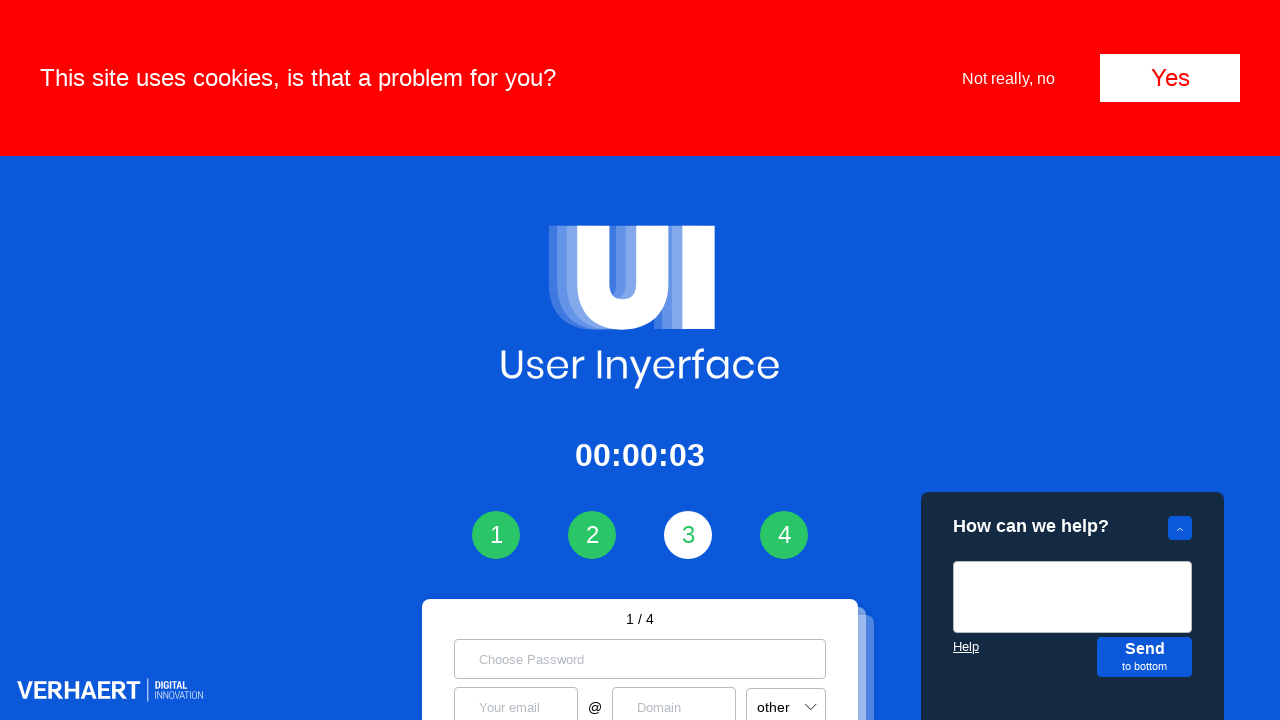

Verified login form container has sans-serif font family
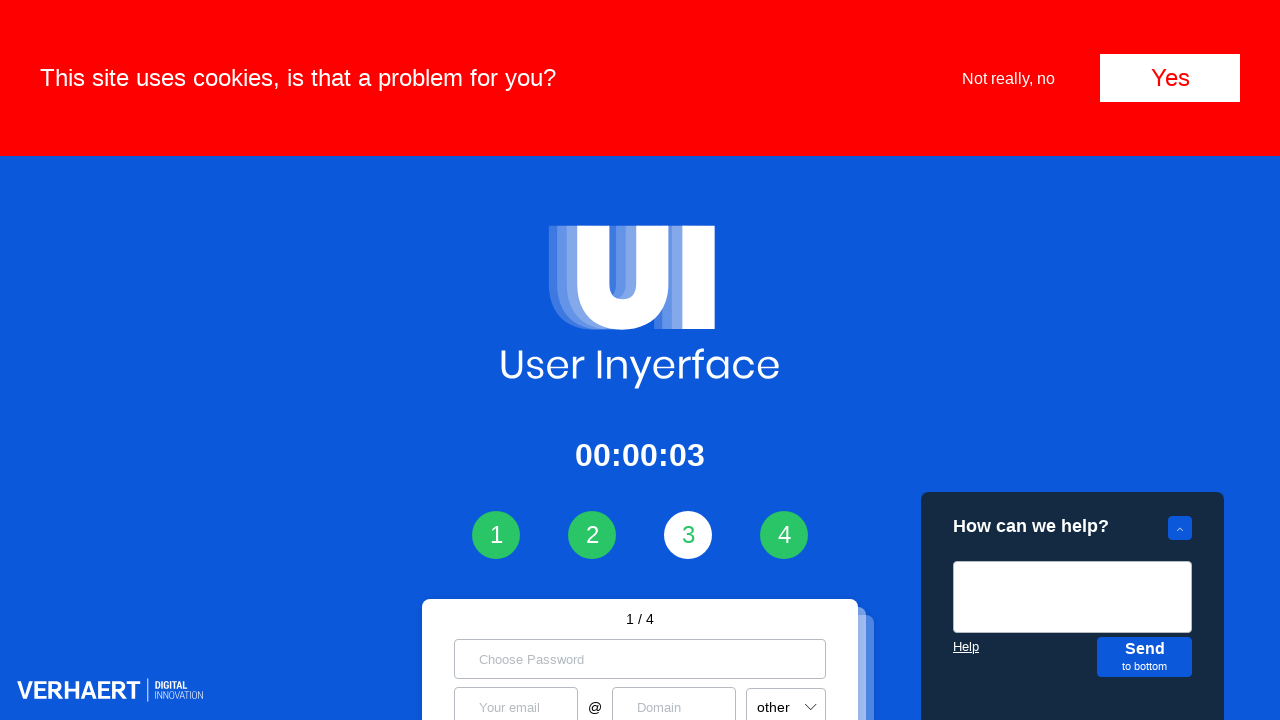

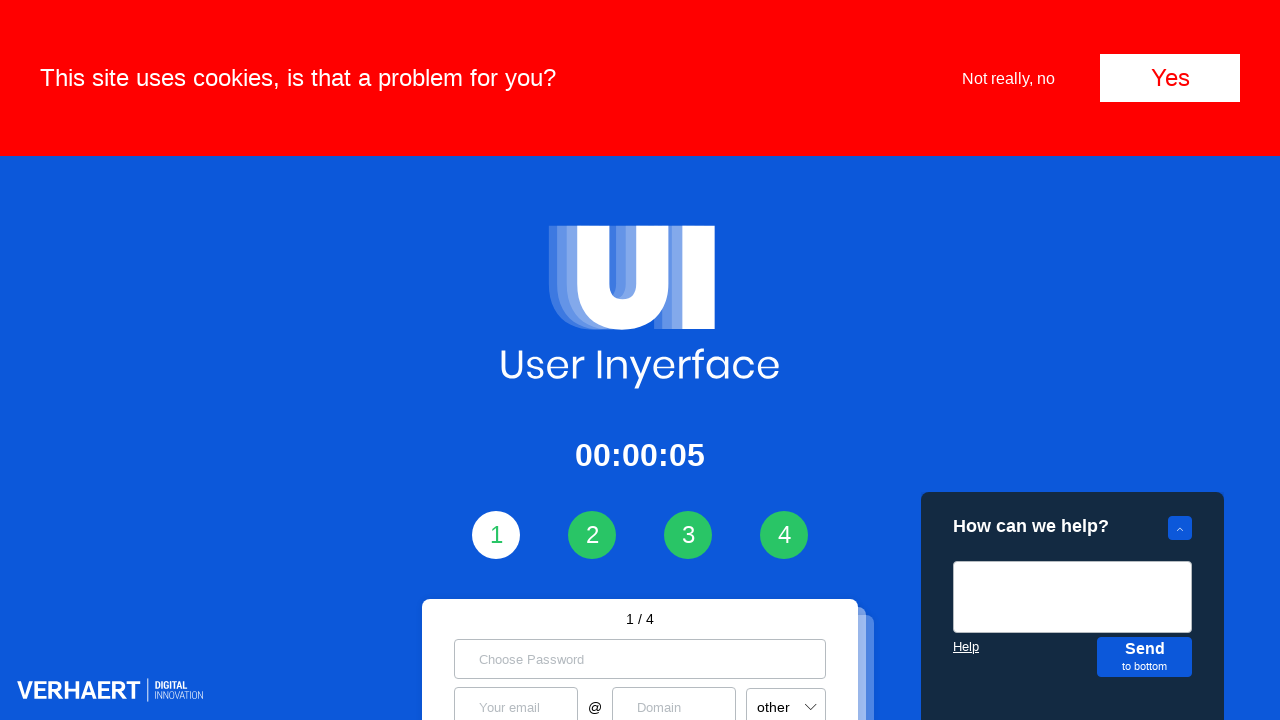